Tests the Canadian Drug Product Database search functionality by entering a DIN number and product name, then submitting the search form.

Starting URL: https://health-products.canada.ca/dpd-bdpp/

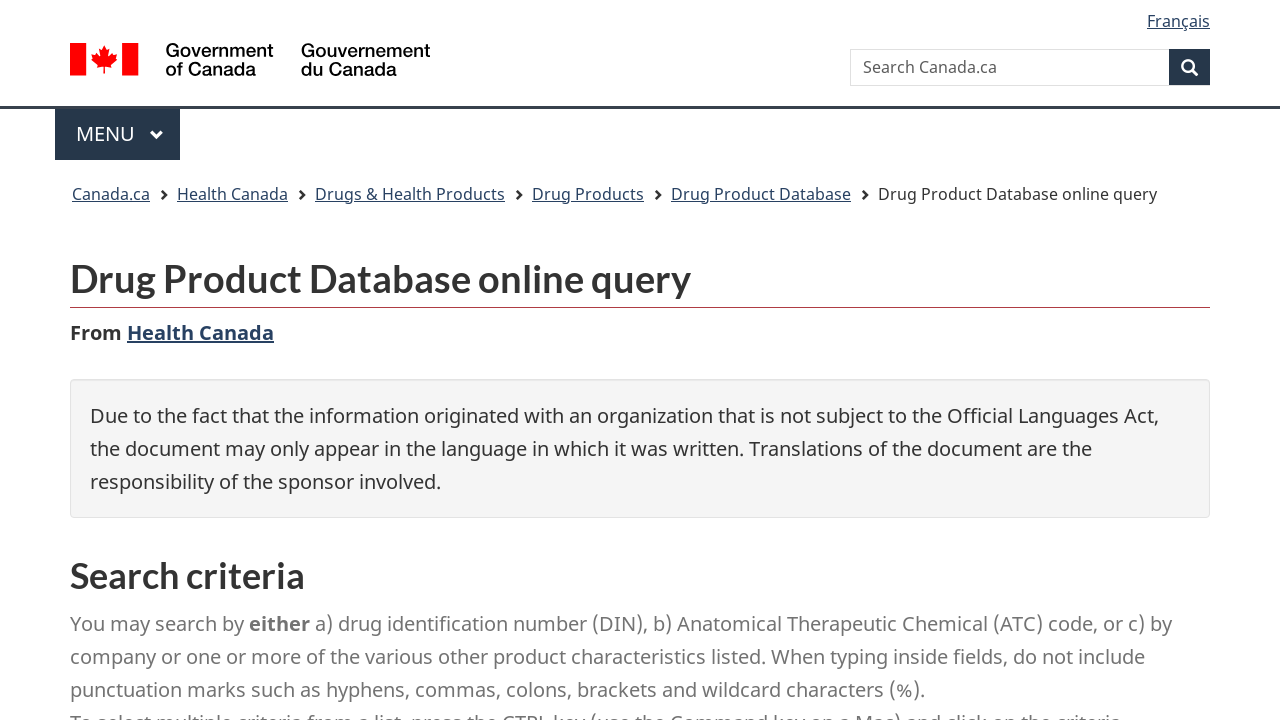

Filled DIN field with '02510839' on #din
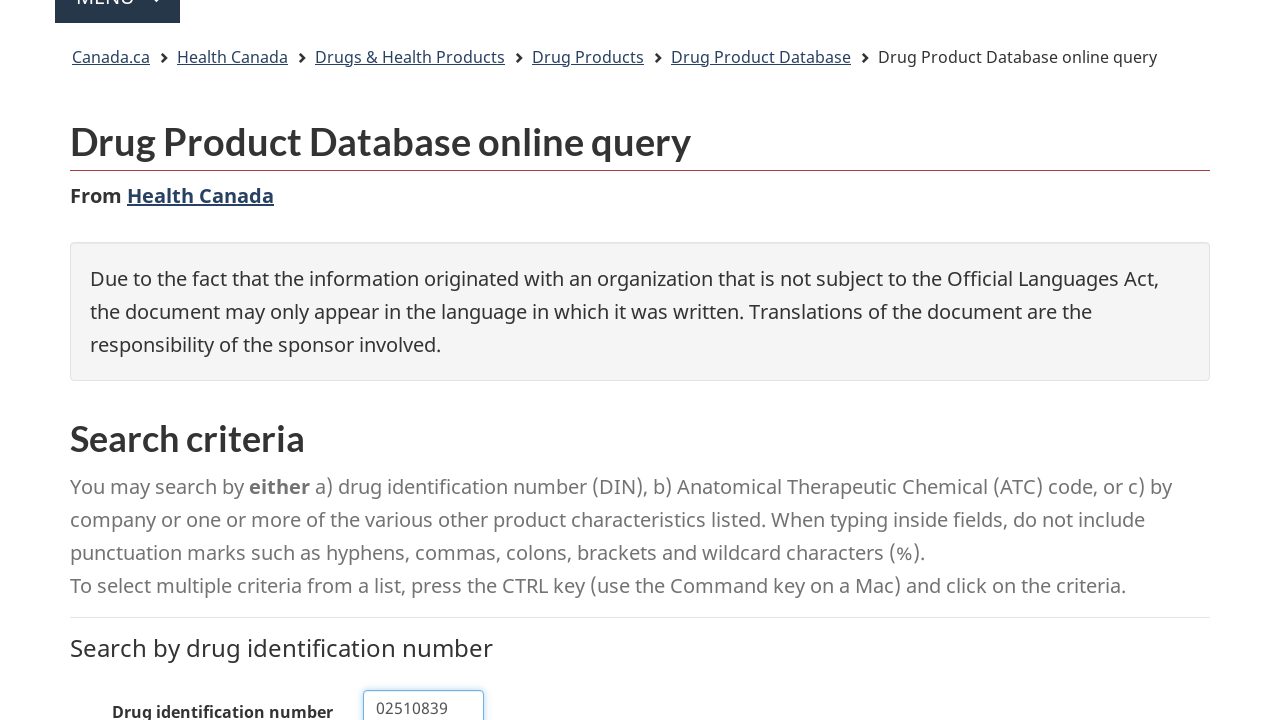

Filled product name field with 'VYEPTI' on #product
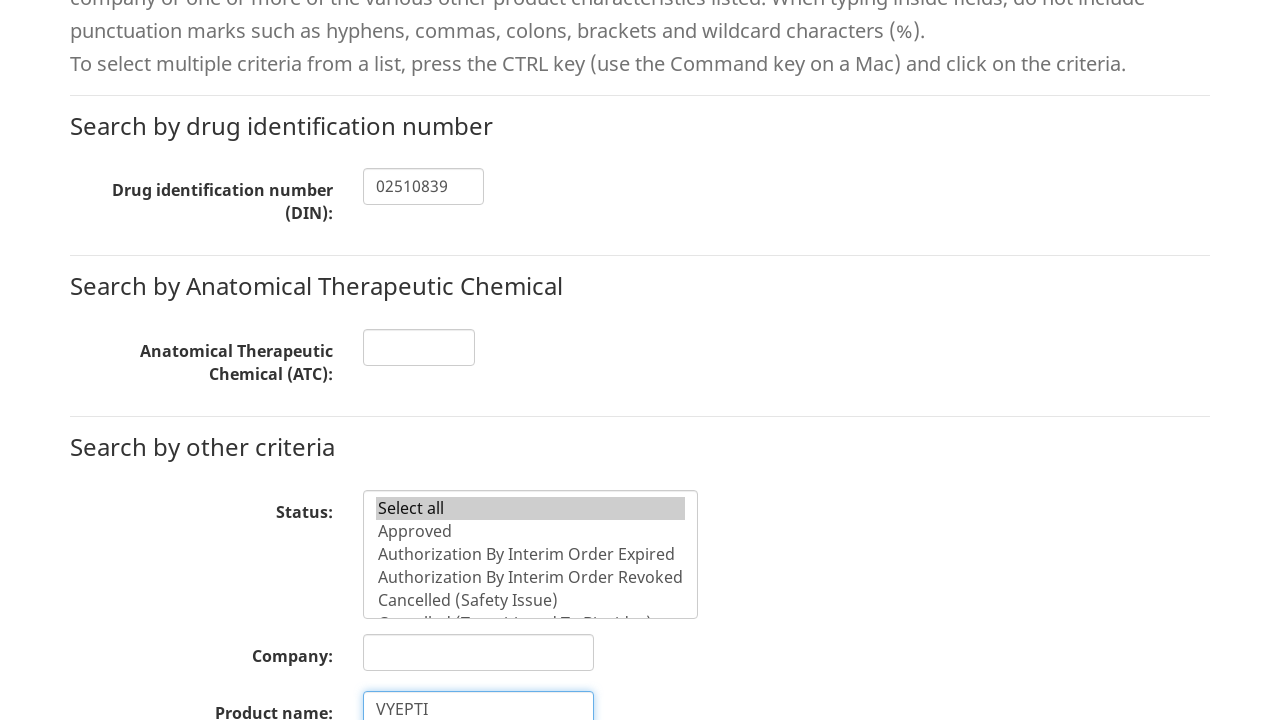

Clicked Search button to submit the form at (398, 360) on input[value='Search']
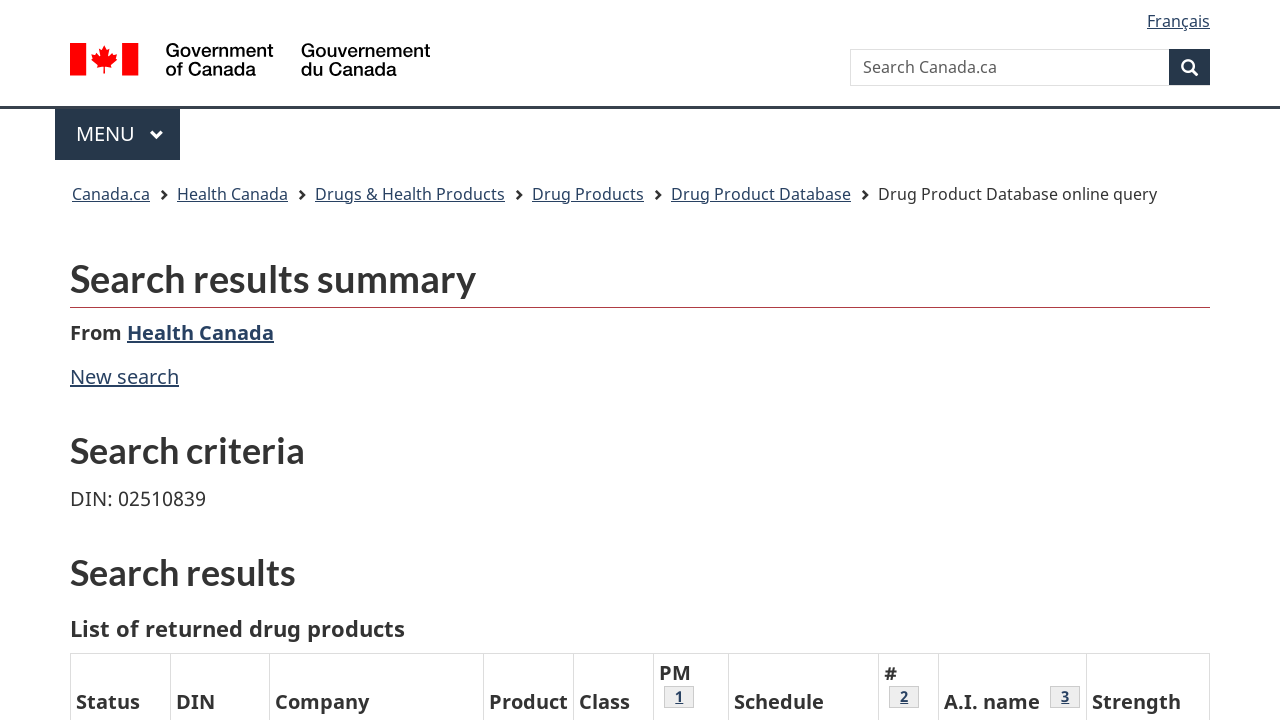

Search results loaded (networkidle state reached)
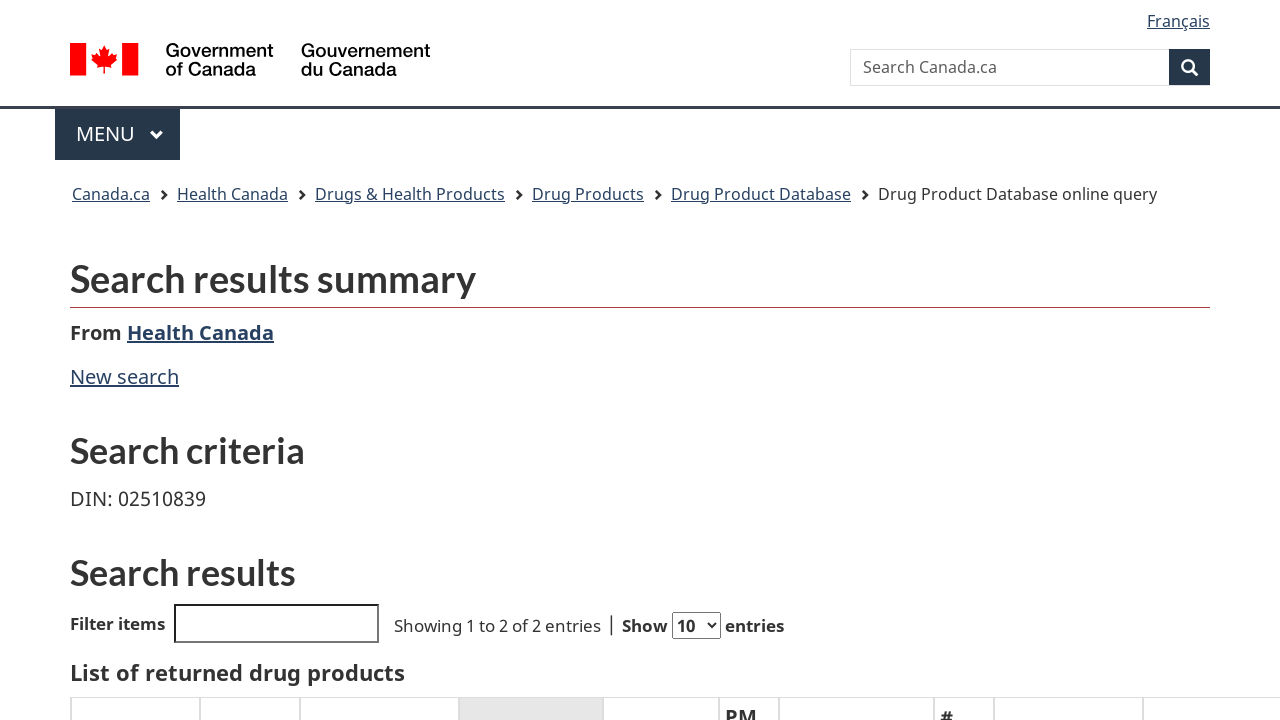

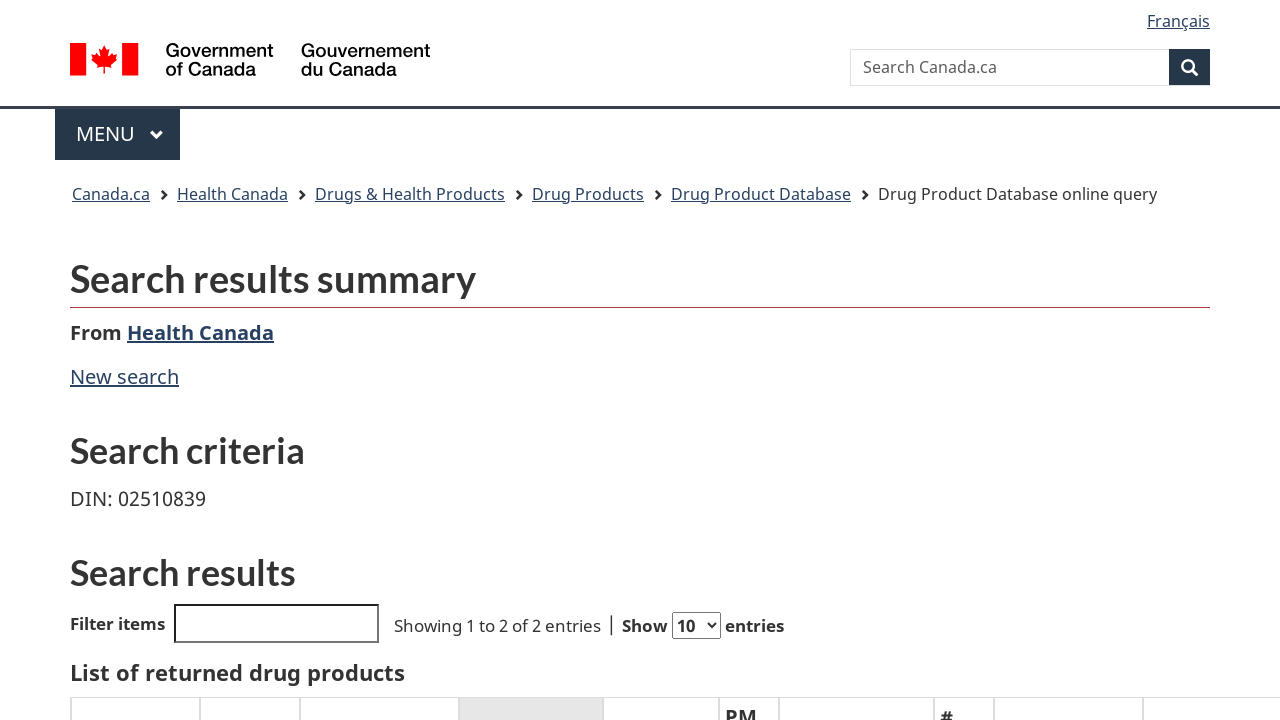